Tests pagination by navigating through different pages of bass guitar products and verifying products are displayed

Starting URL: https://guitarland.by/catalog/katalog-gitar/bas-gitary/bas-gitary-cort/results,0-15.html

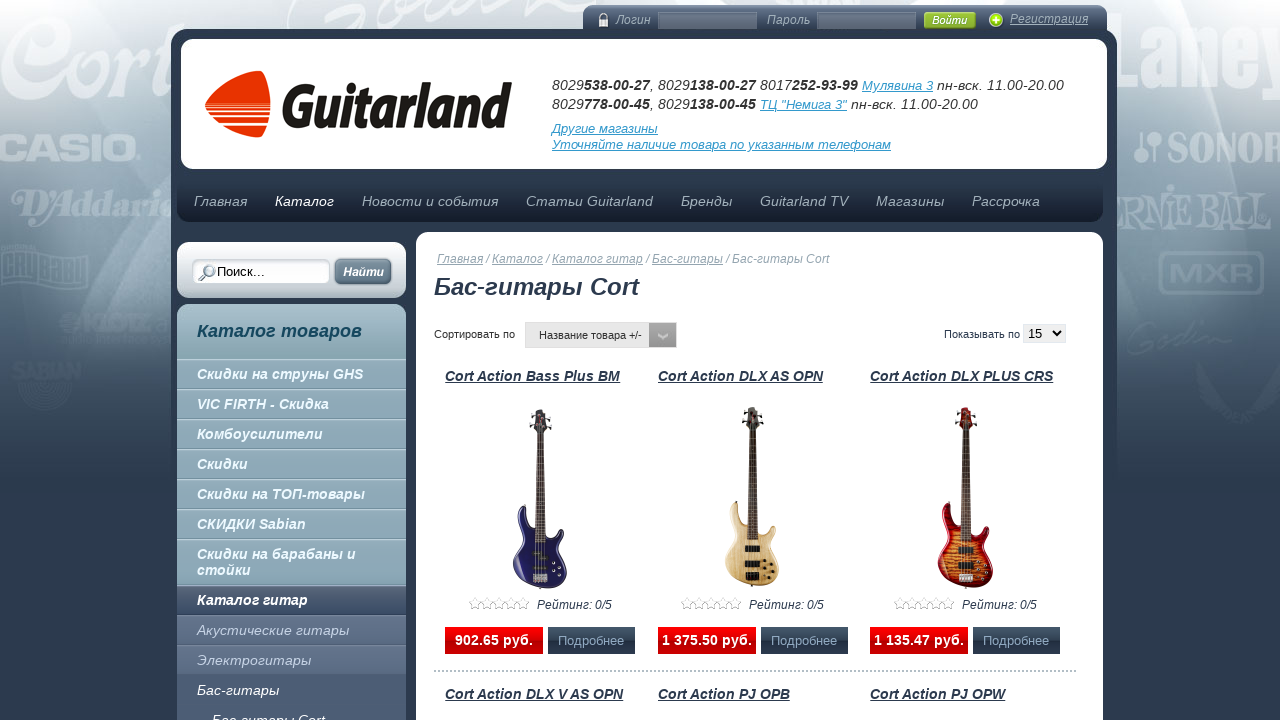

Verified products are displayed on first page (0-15)
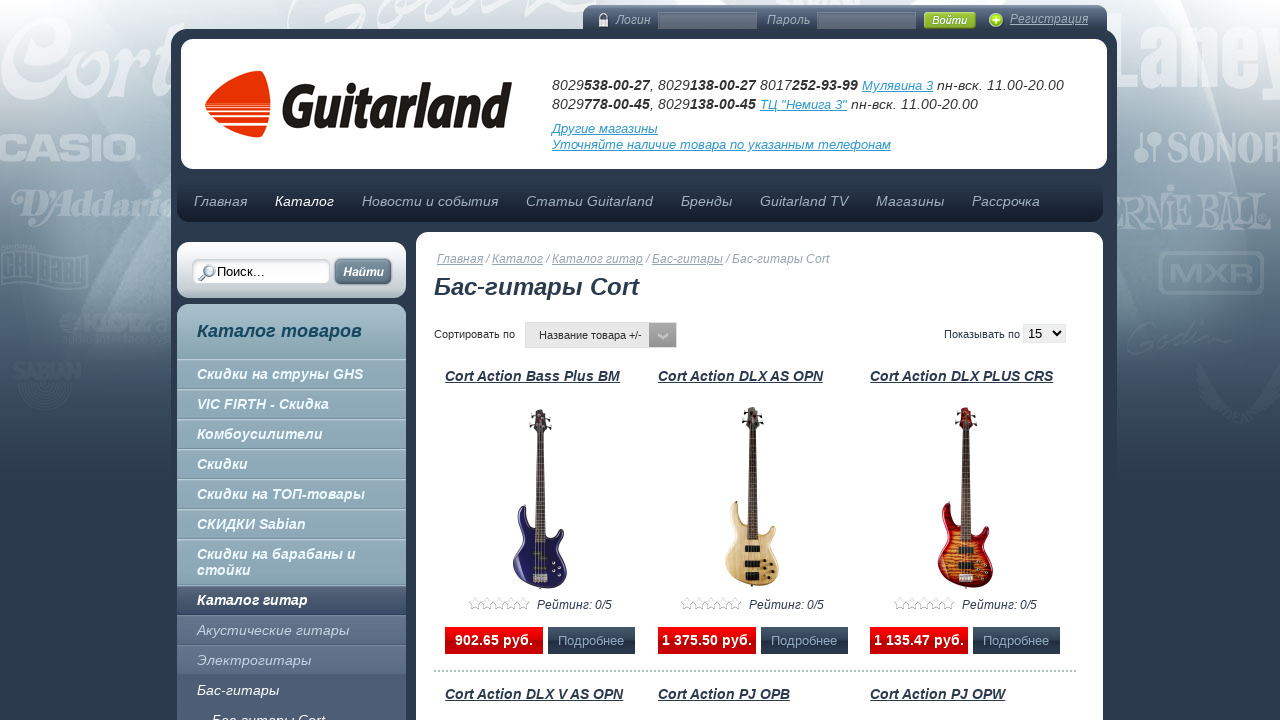

Navigated to second page (15-30) of bass guitars
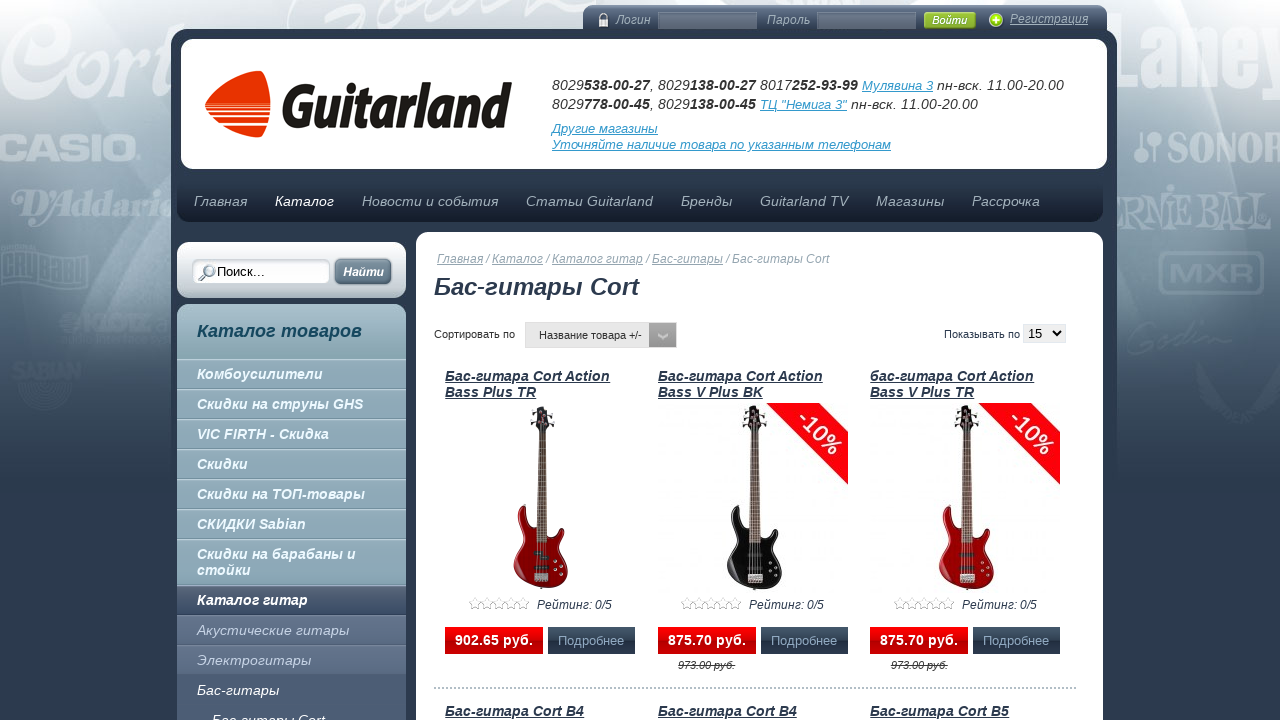

Verified products are displayed on second page
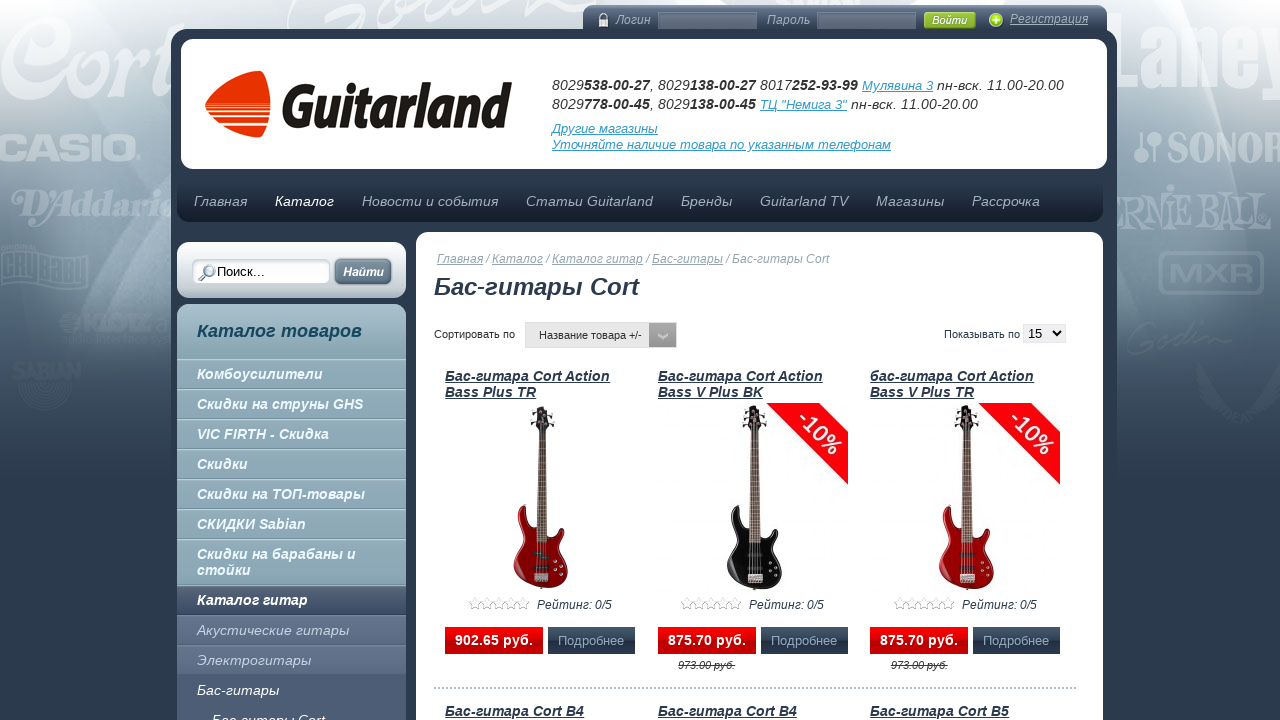

Navigated to third page (30-45) of bass guitars
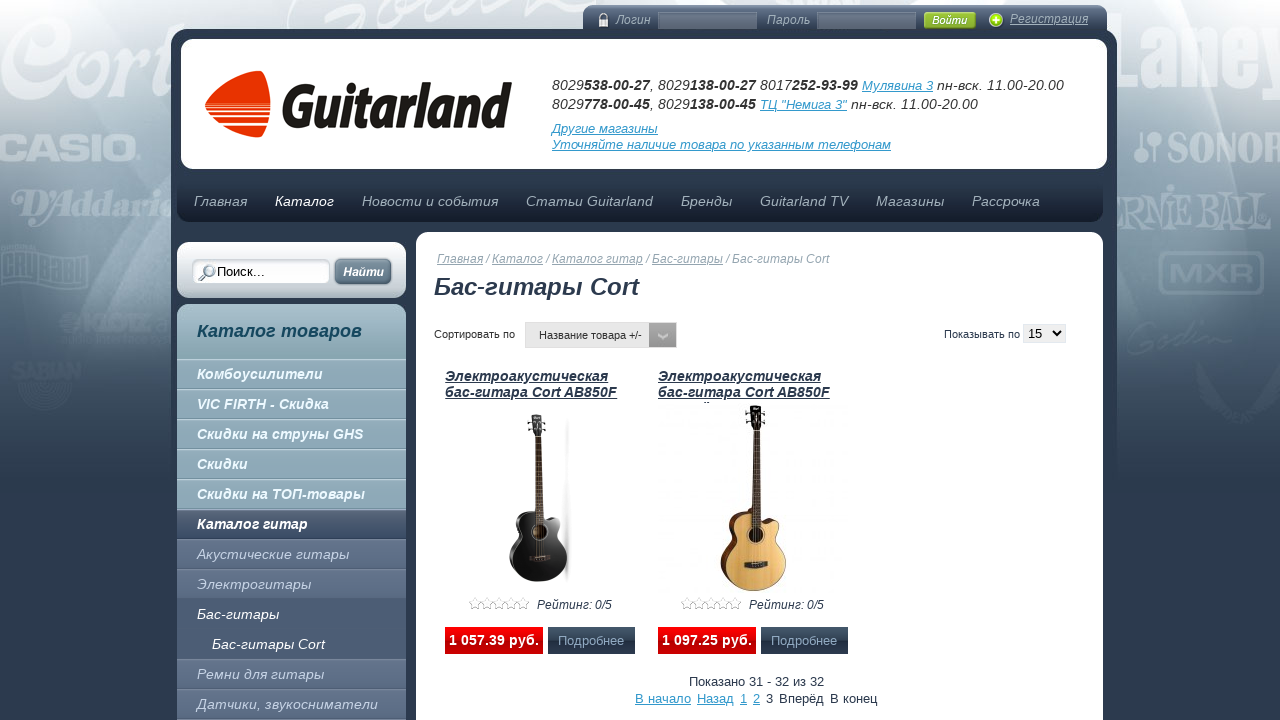

Verified products are displayed on third page
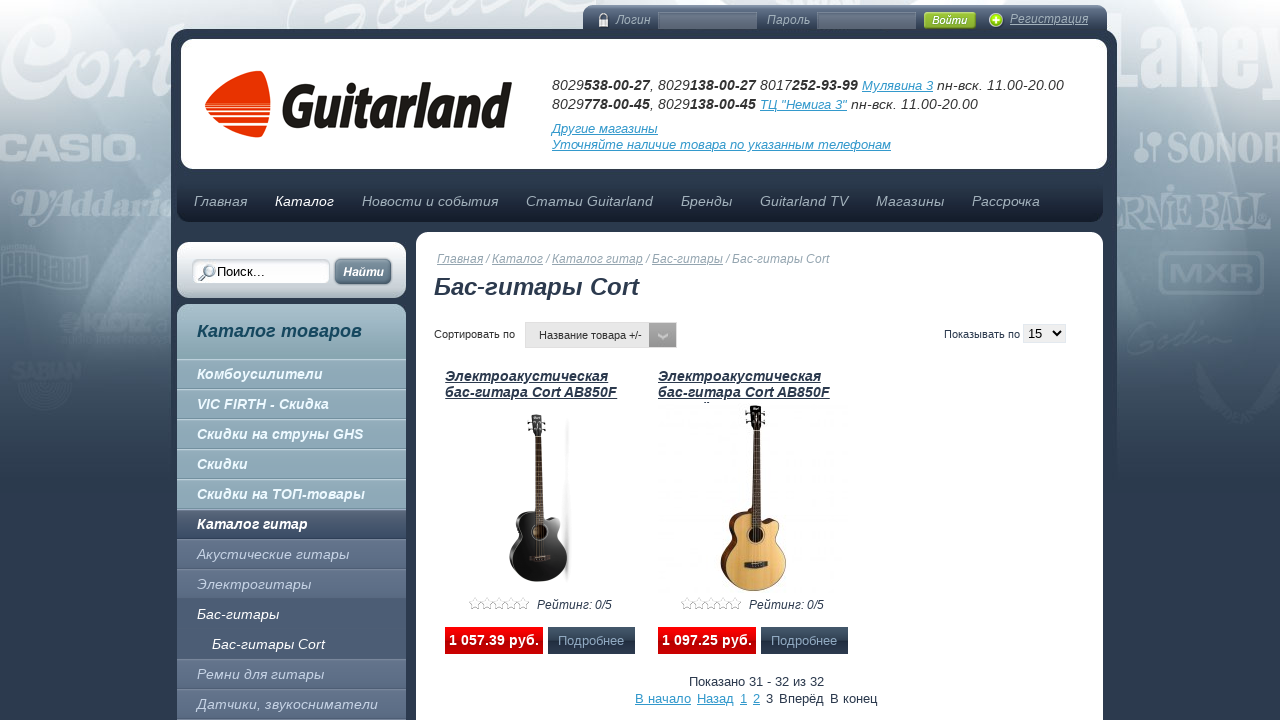

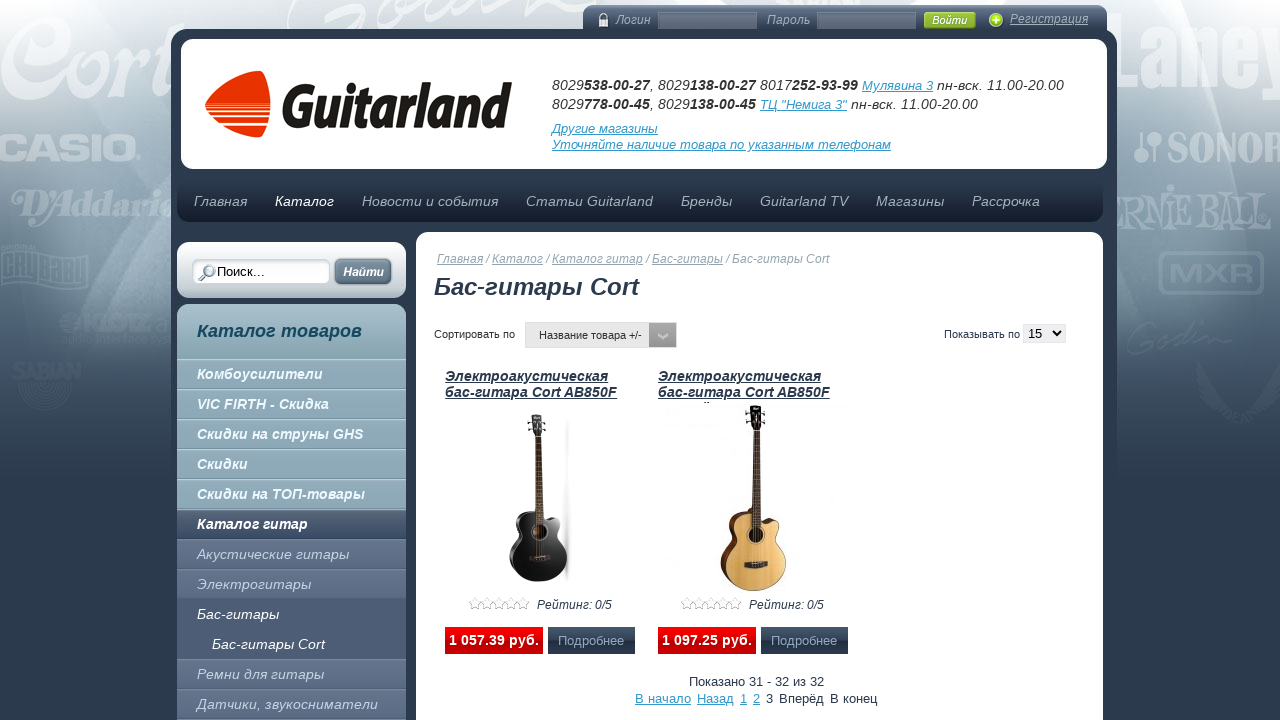